Navigates to the Wisequarter website homepage

Starting URL: https://www.wisequarter.com

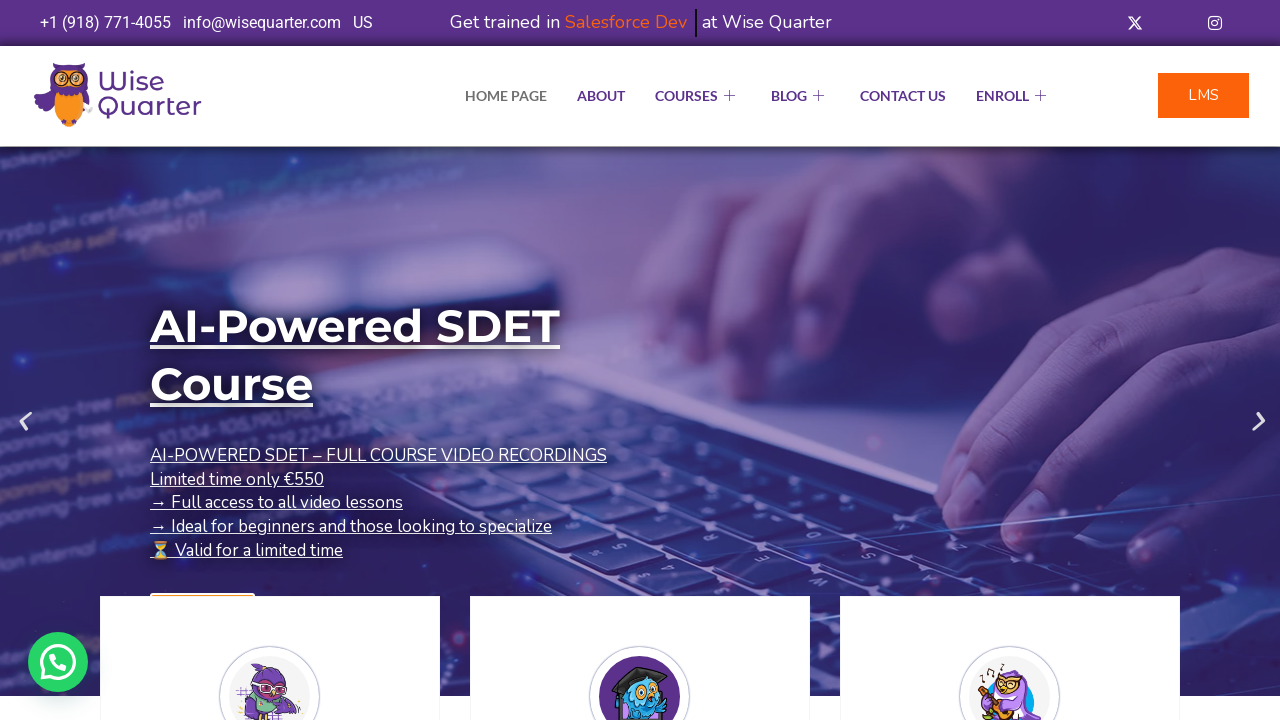

Waited for page DOM content to load on Wisequarter homepage
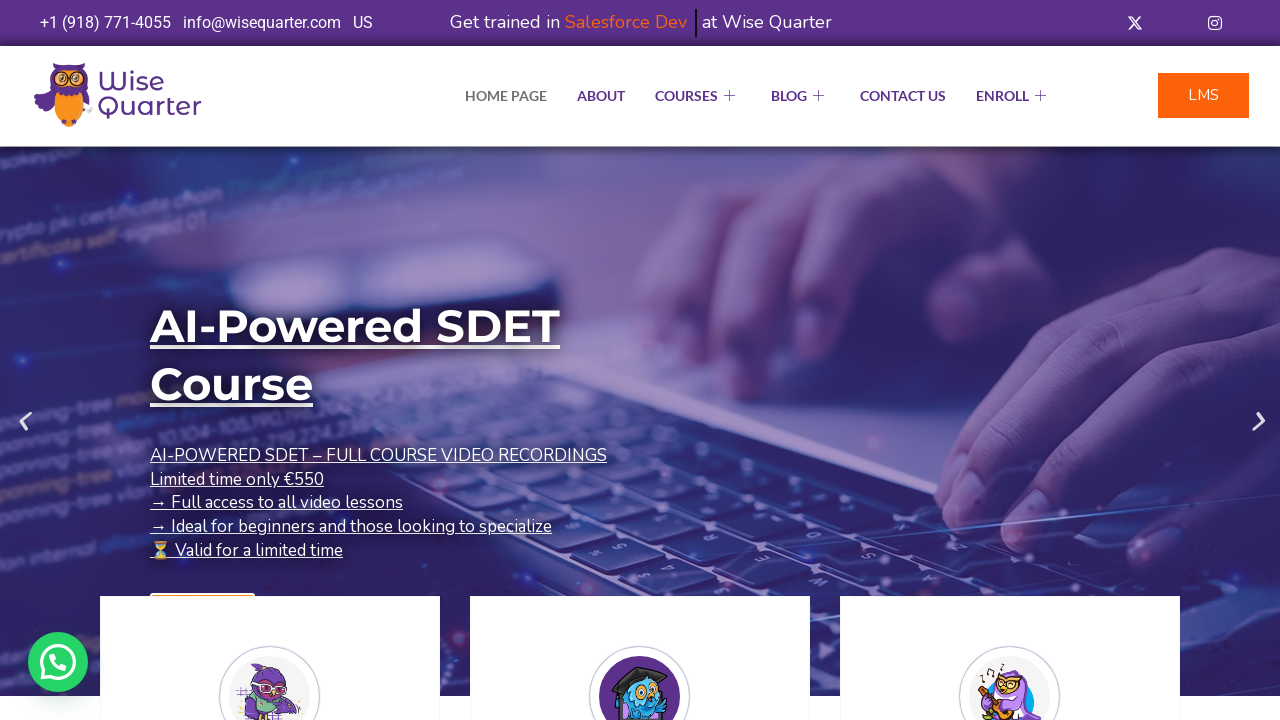

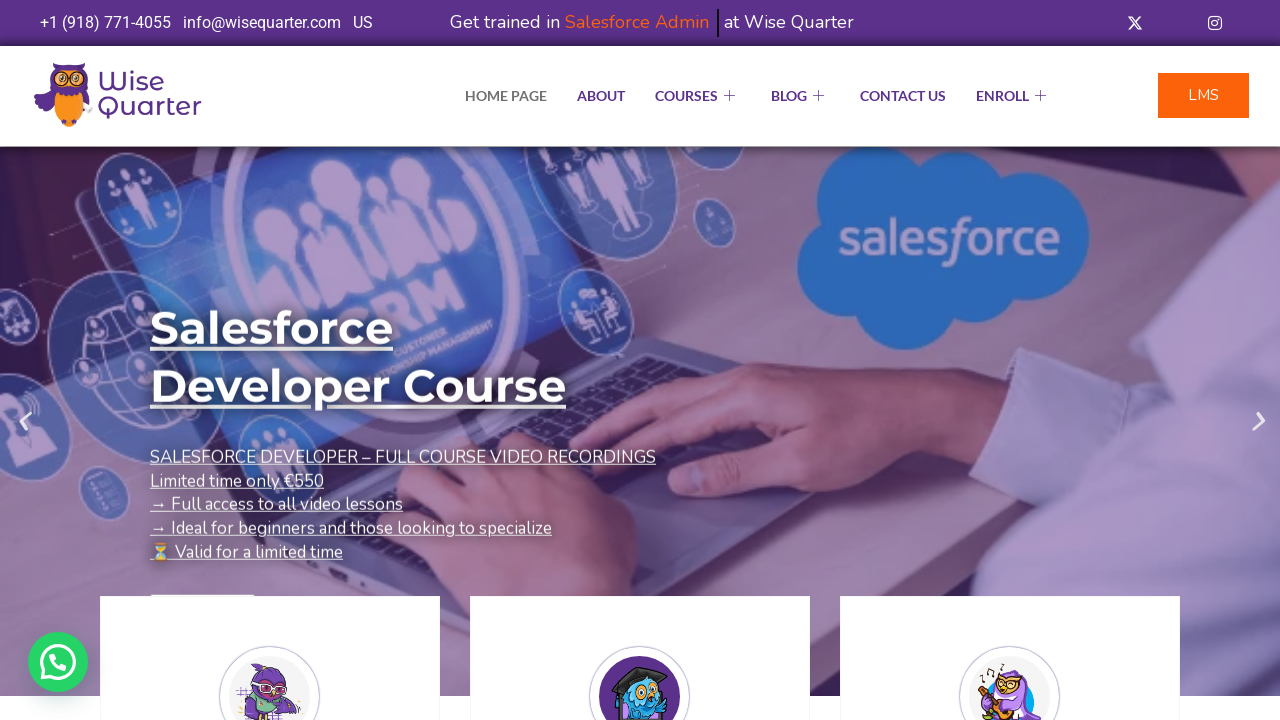